Navigates to Honda 2 Wheelers India website and verifies the page loads correctly

Starting URL: https://www.honda2wheelersindia.com/

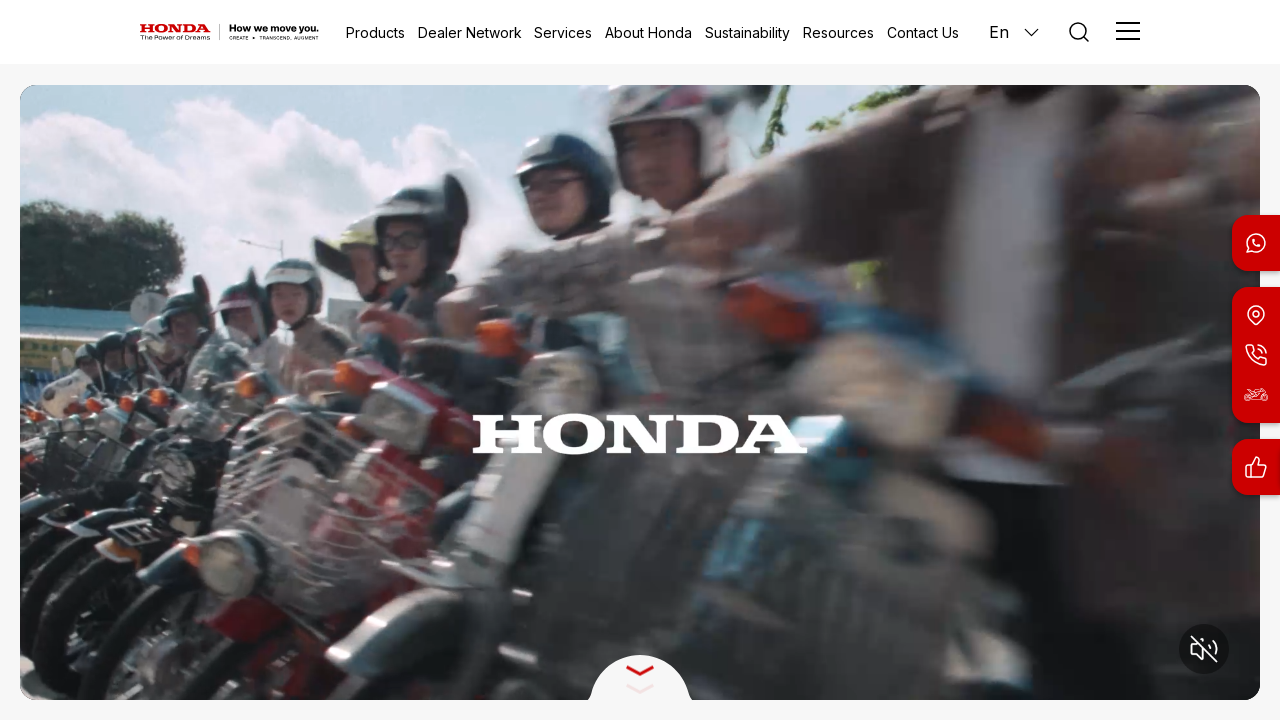

Navigated to Honda 2 Wheelers India website
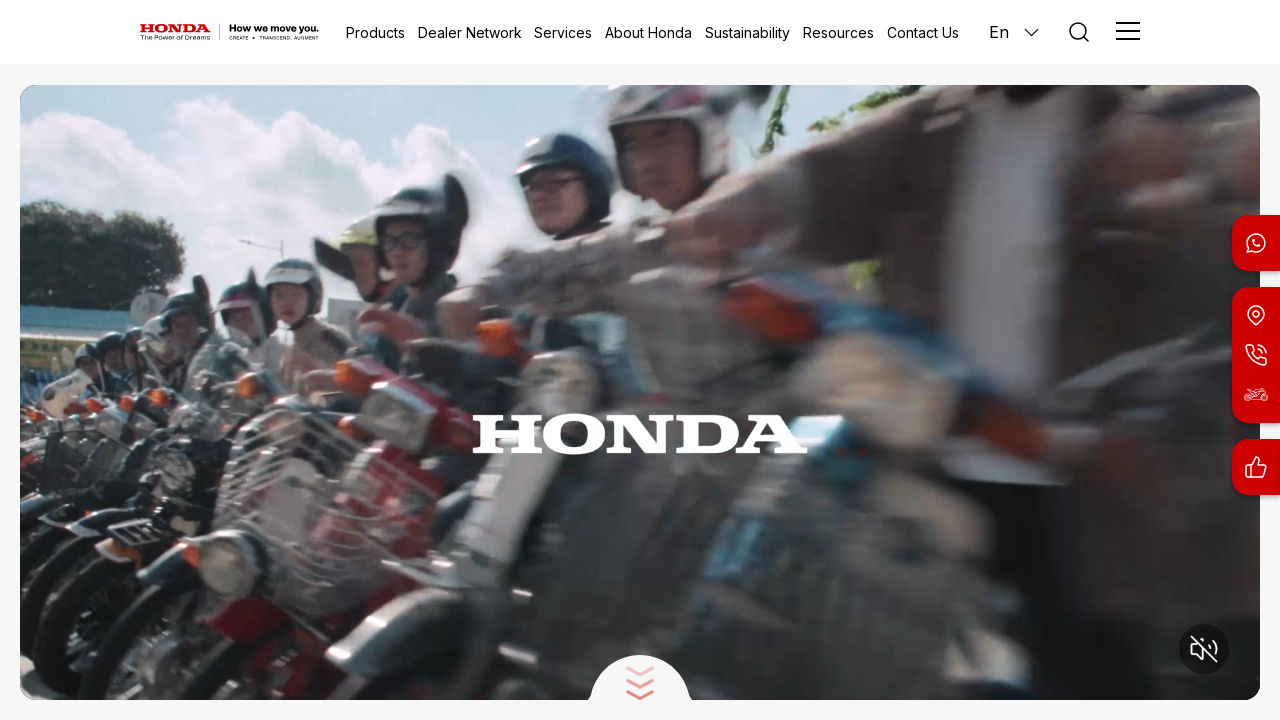

Verified that page URL matches expected Honda 2 Wheelers India website
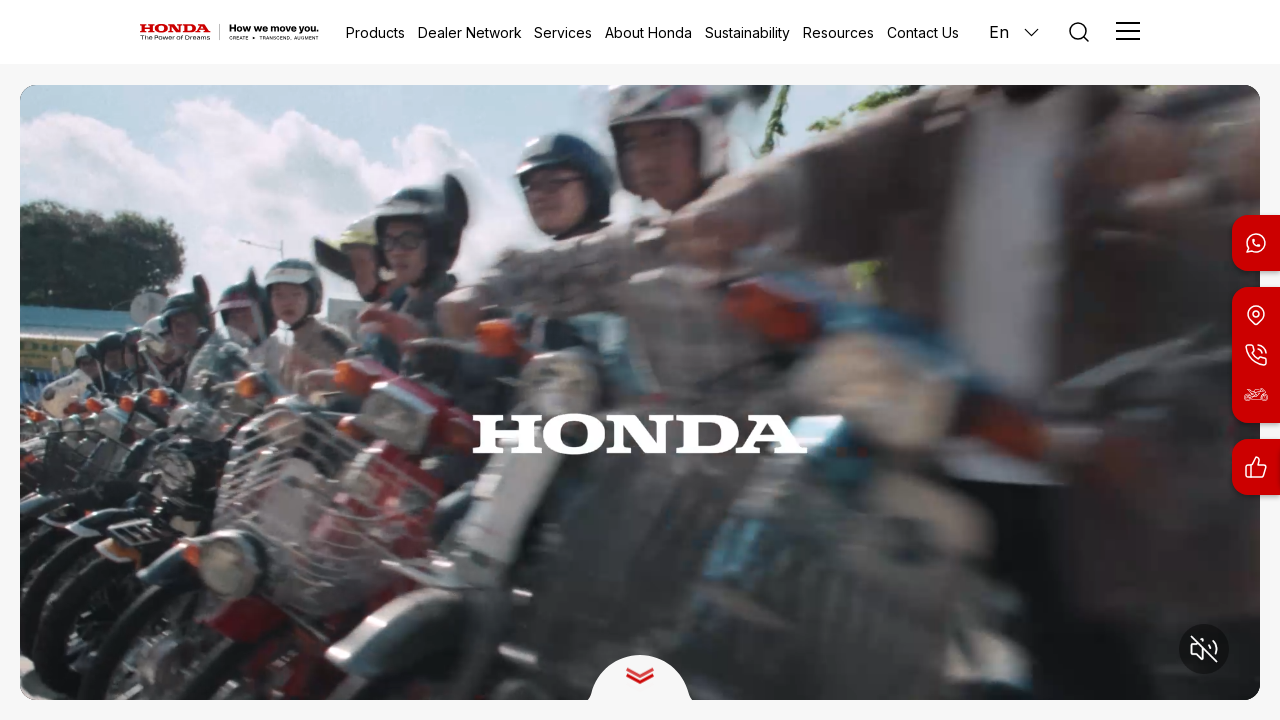

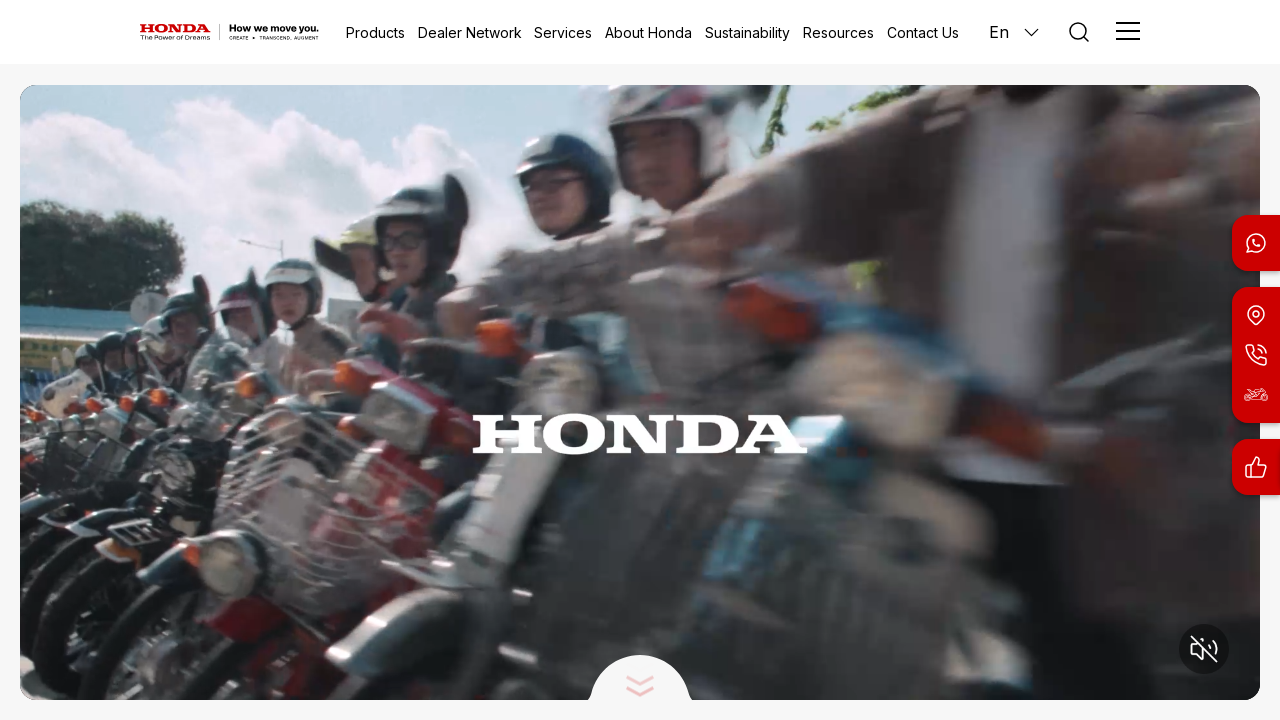